Verifies the Reservation button text on the Nail Spa website

Starting URL: https://nailspaas.com/

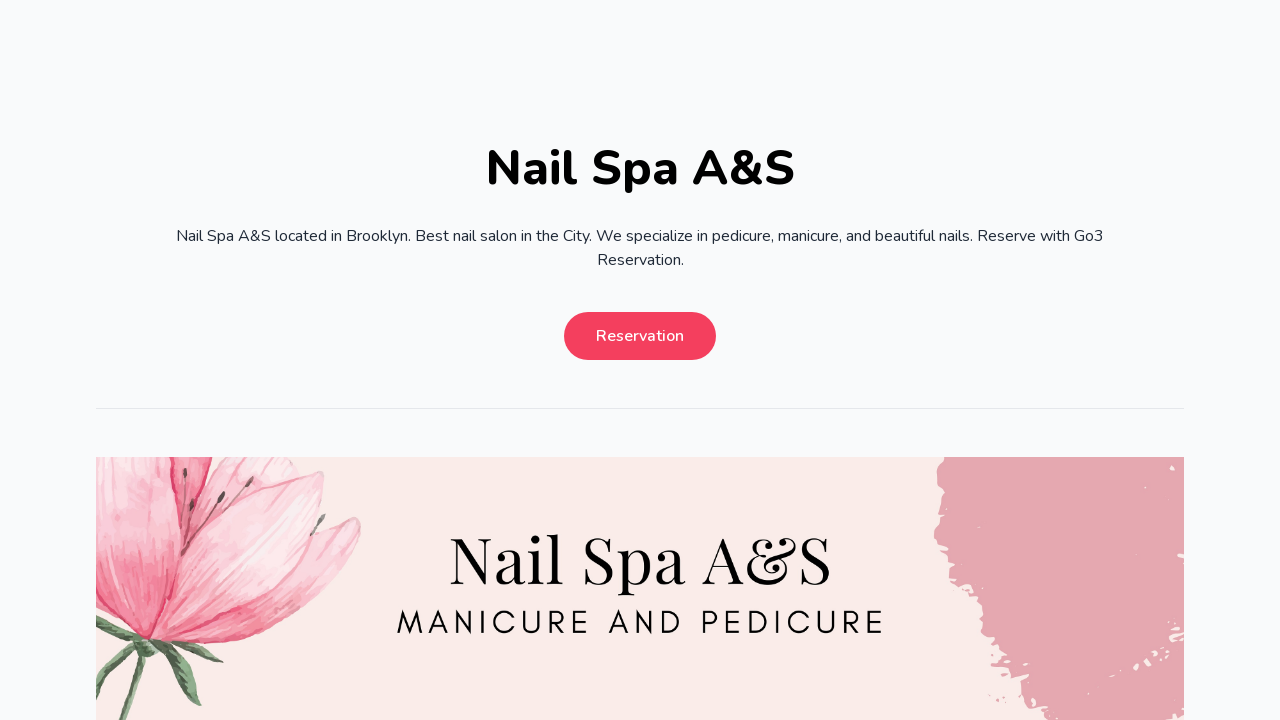

Waited for Reservation button to be visible
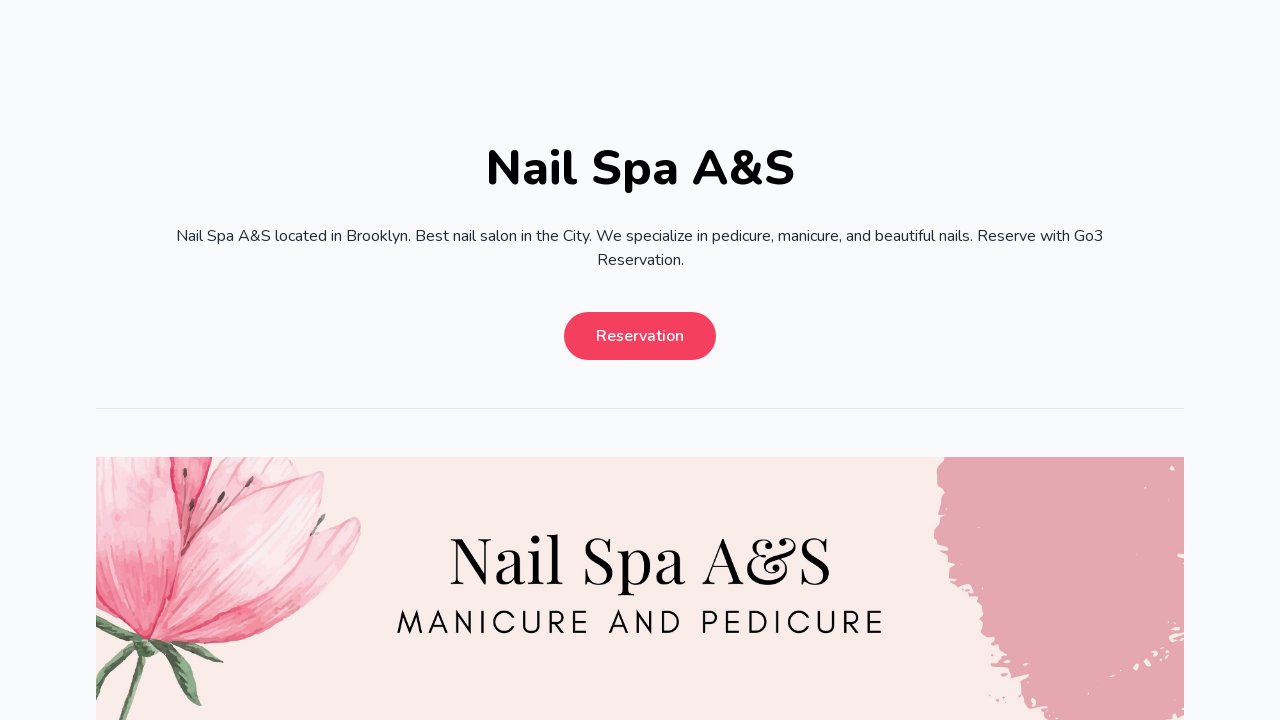

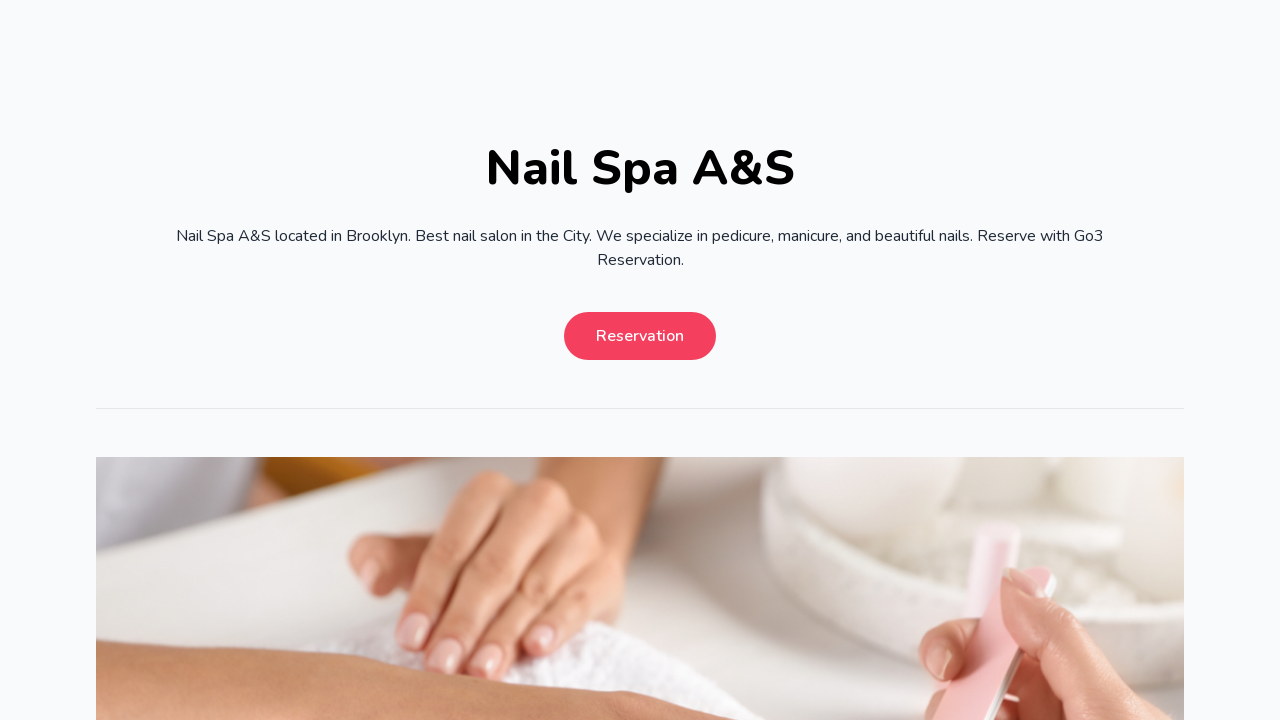